Tests JavaScript execution by scrolling to the bottom of the page using executeScript

Starting URL: https://the-internet.herokuapp.com/

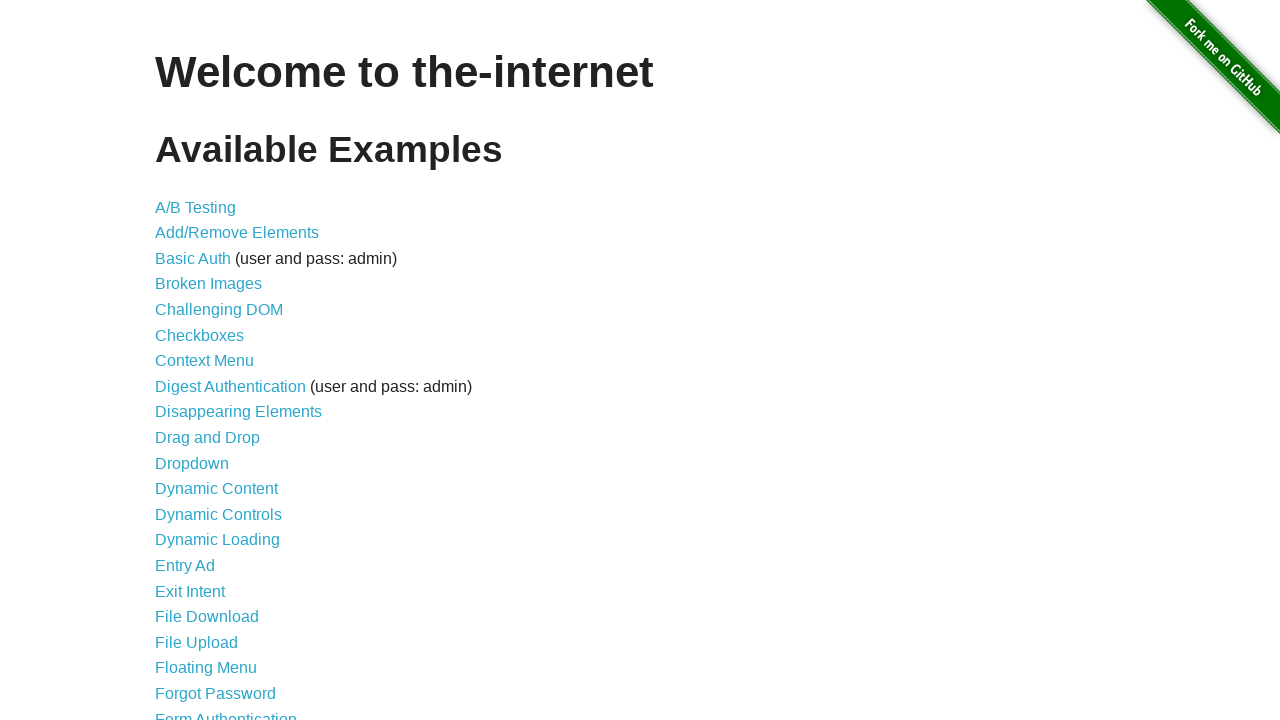

Scrolled to the bottom of the page using JavaScript execution
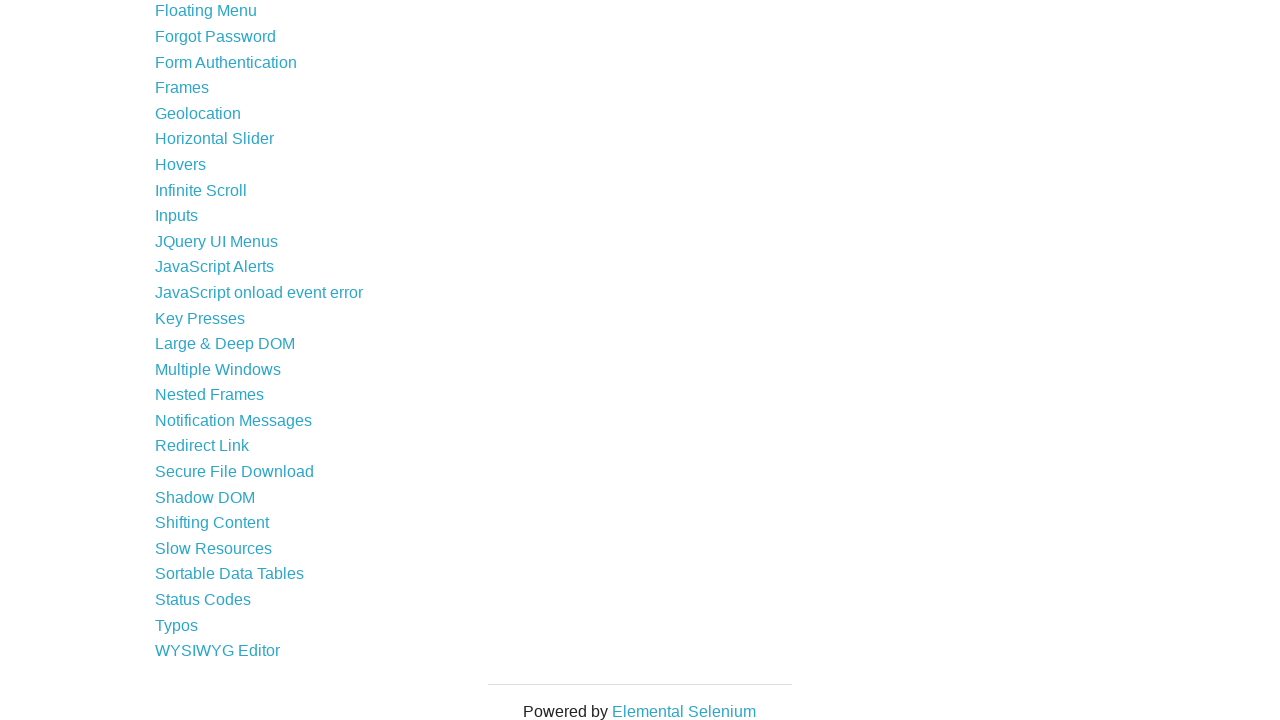

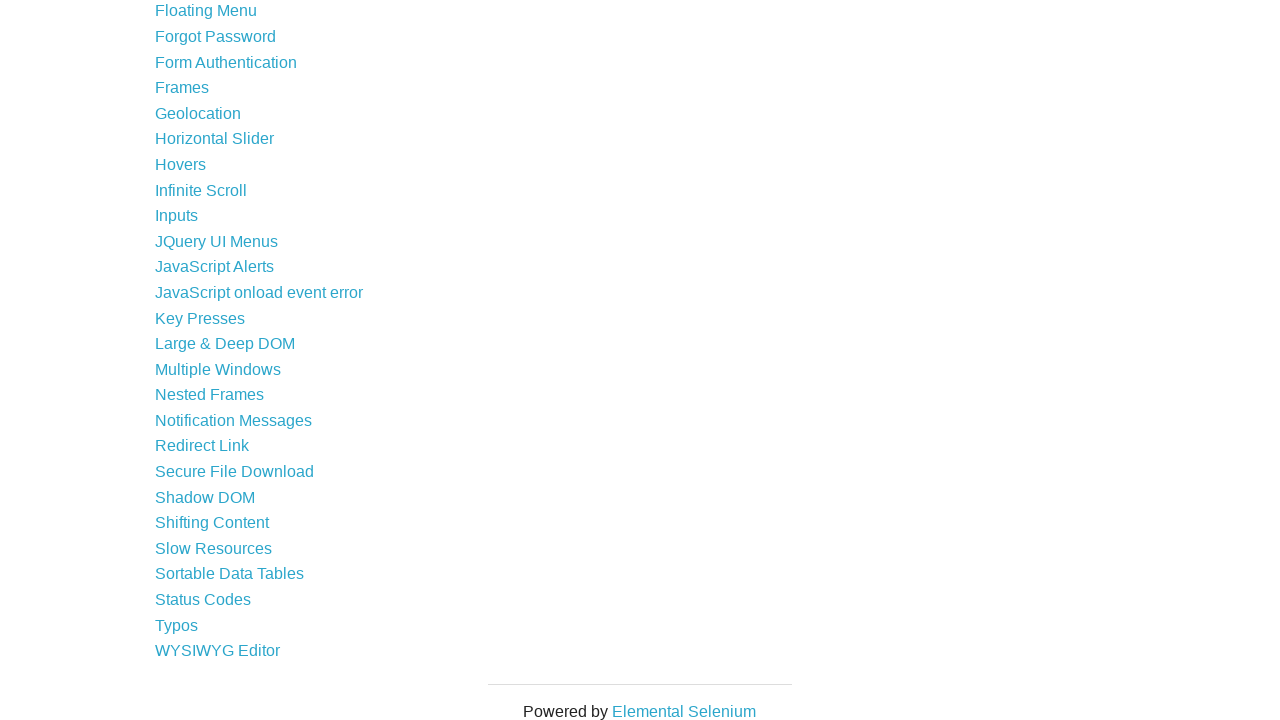